Tests a math challenge form by calculating a value from an element on the page, filling the answer, verifying radio button states, and submitting the form

Starting URL: https://suninjuly.github.io/math.html

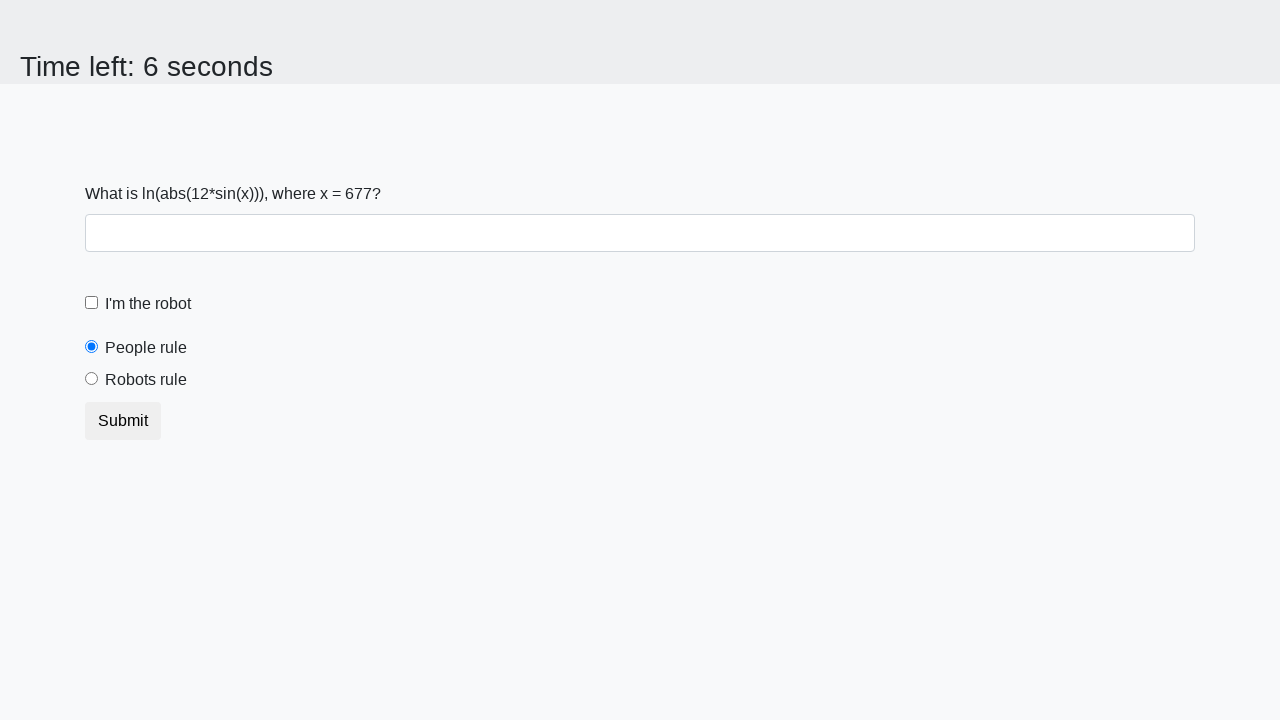

Located the input_value element
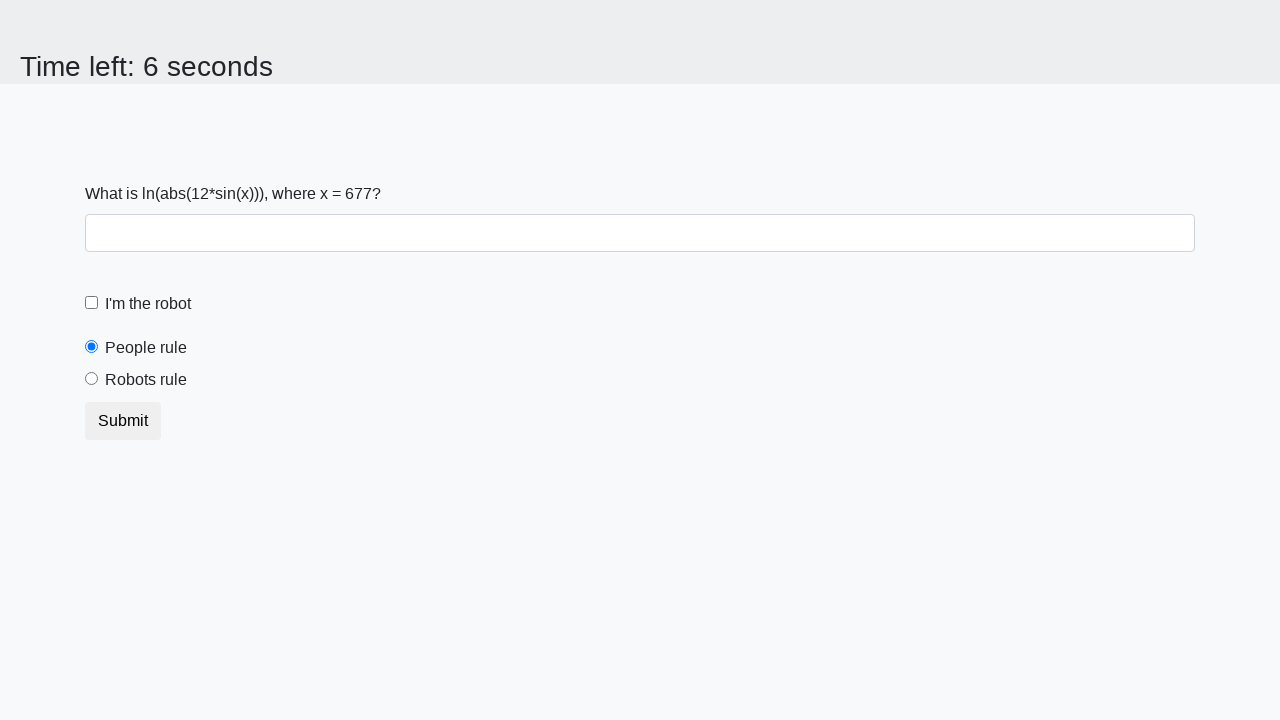

Retrieved x value from input_value element
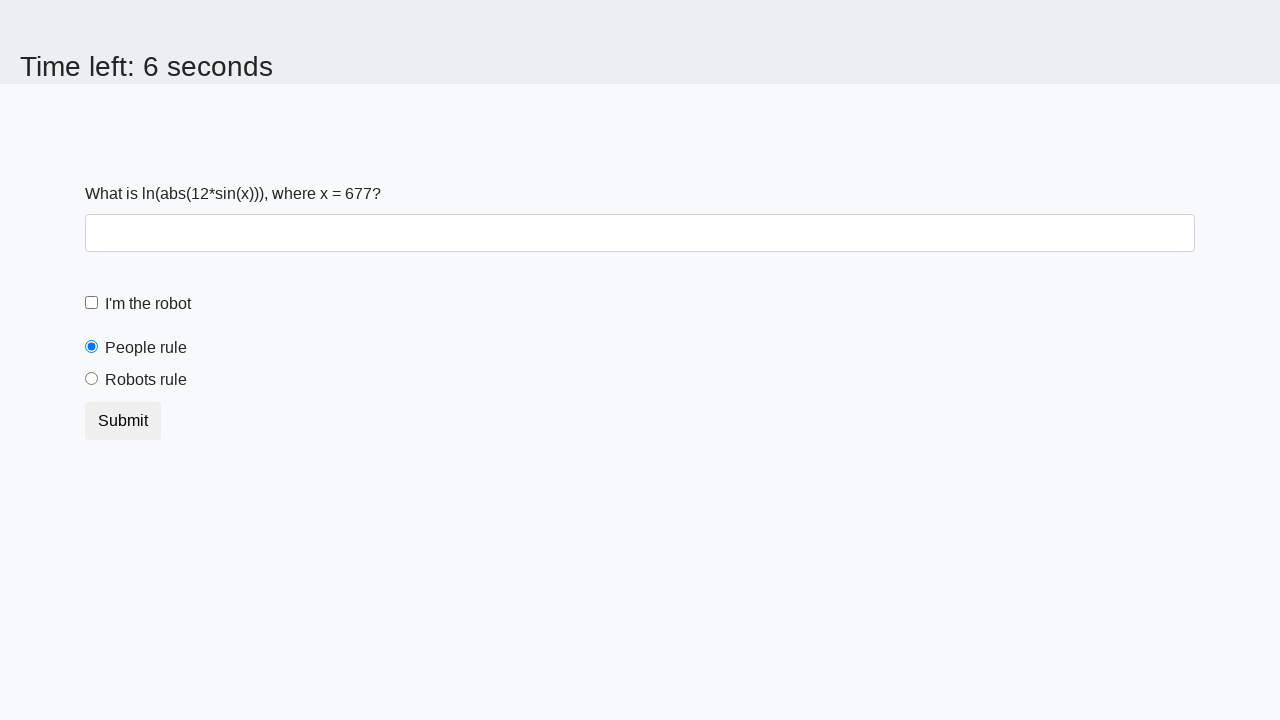

Calculated mathematical result: y = log(abs(12*sin(x)))
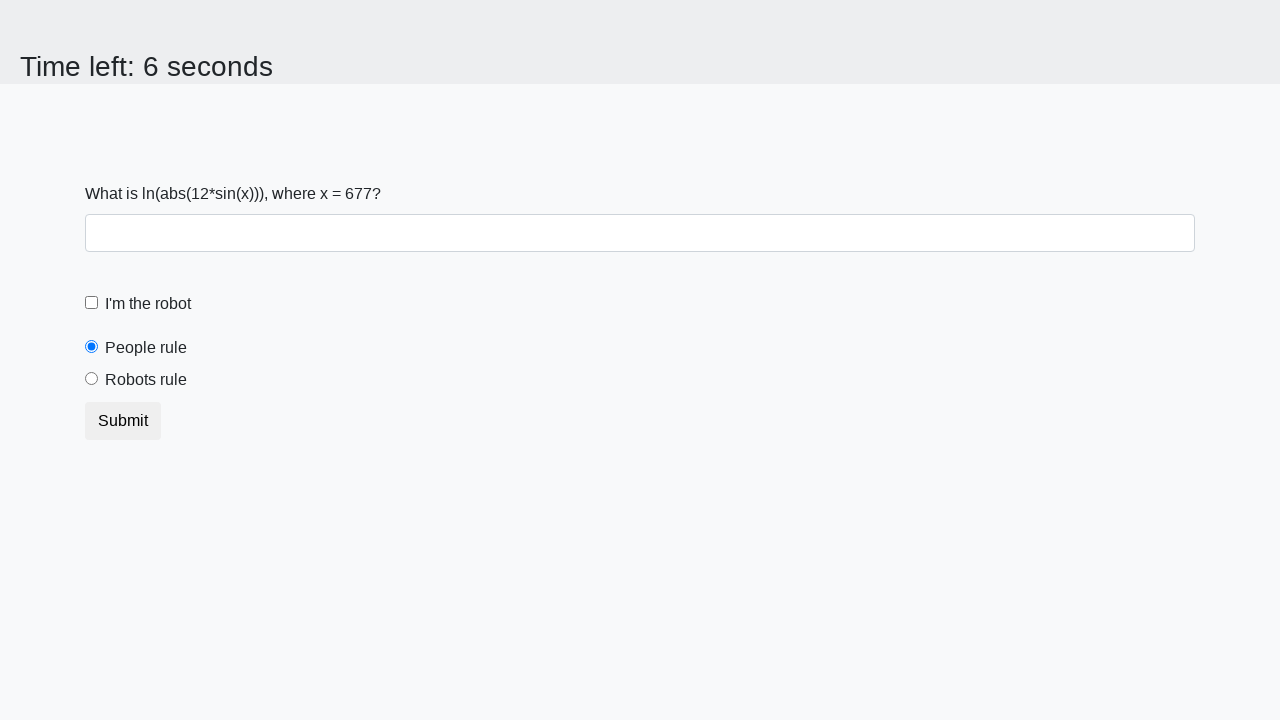

Filled answer field with calculated value on [id='answer']
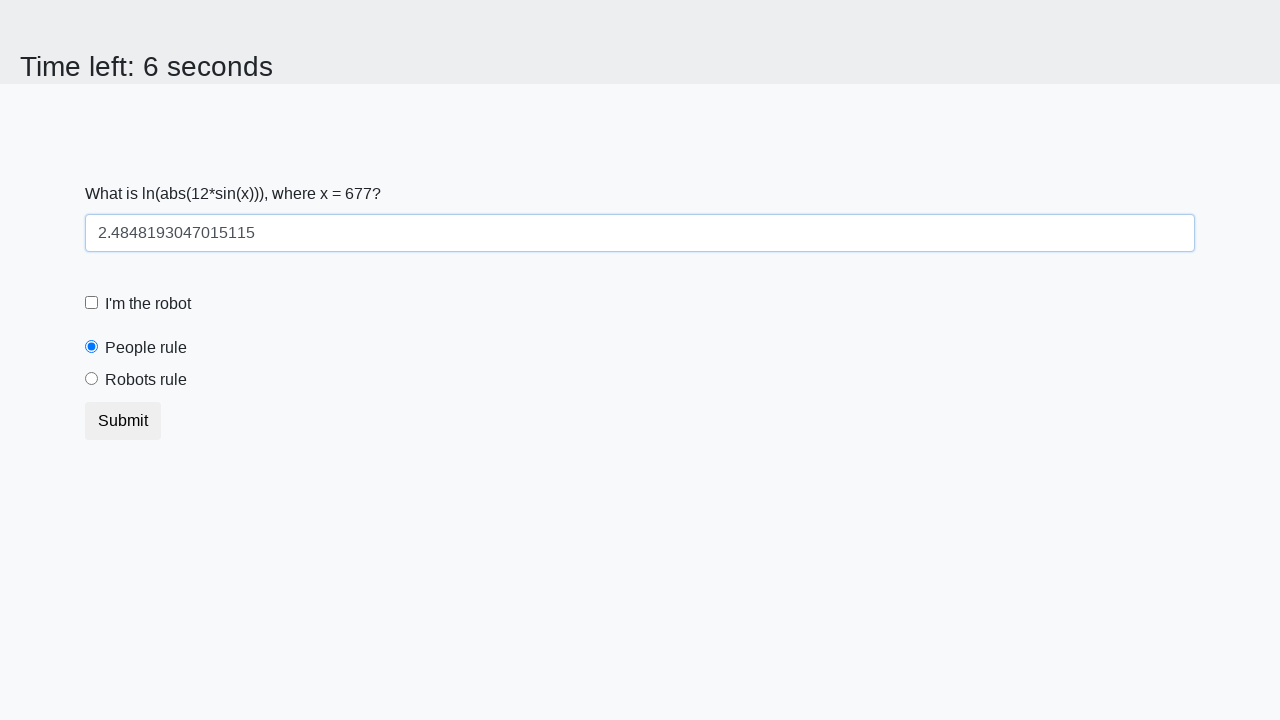

Located people radio button
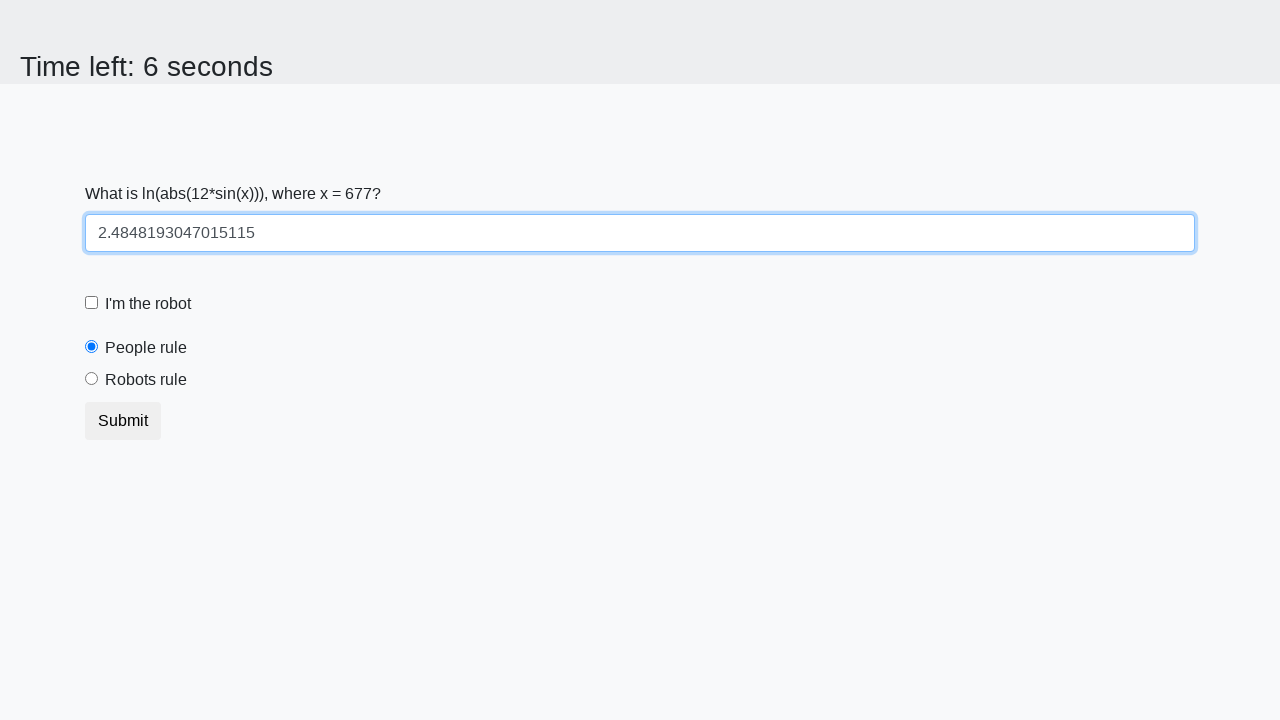

Retrieved checked attribute from people radio button
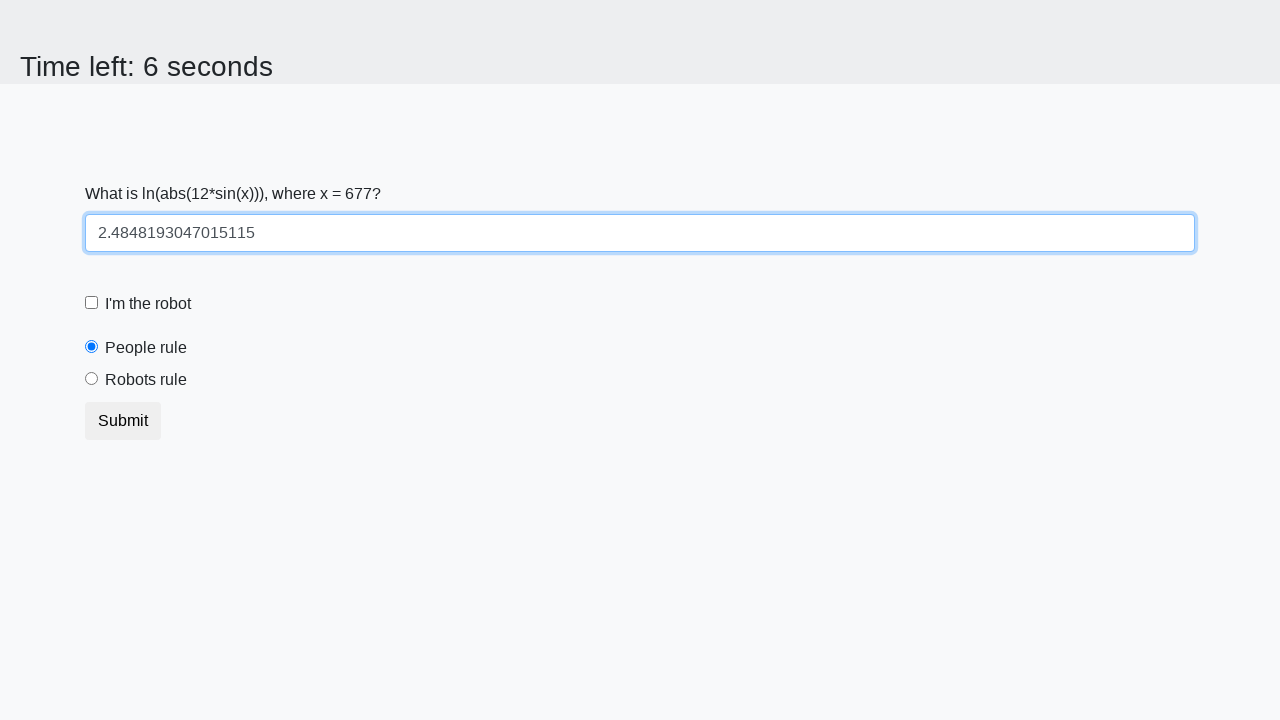

Verified people radio is checked by default
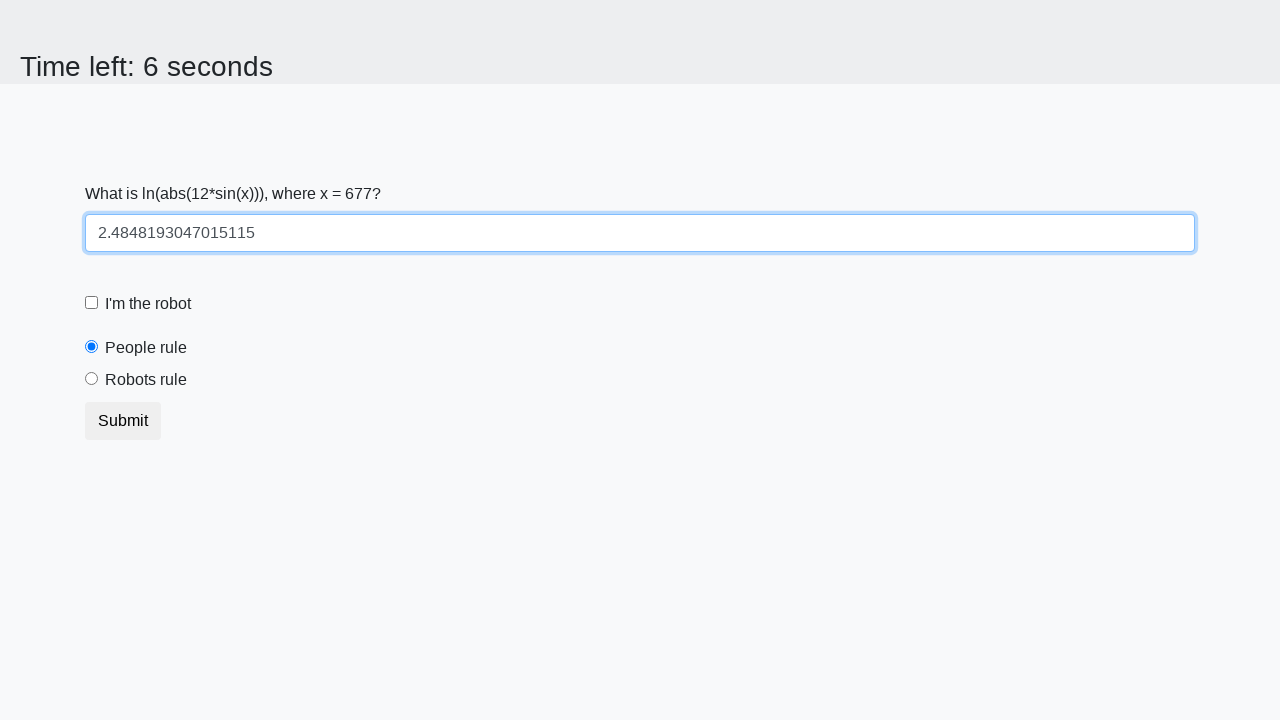

Located robots radio button
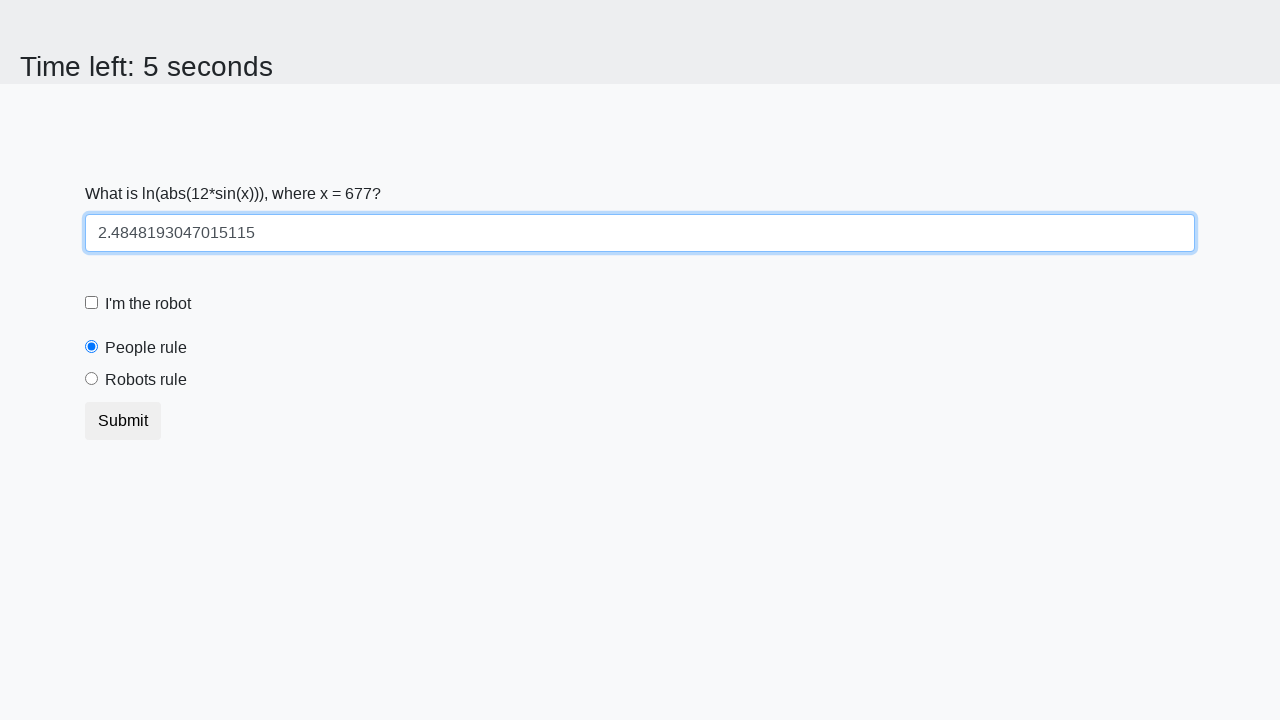

Retrieved checked attribute from robots radio button
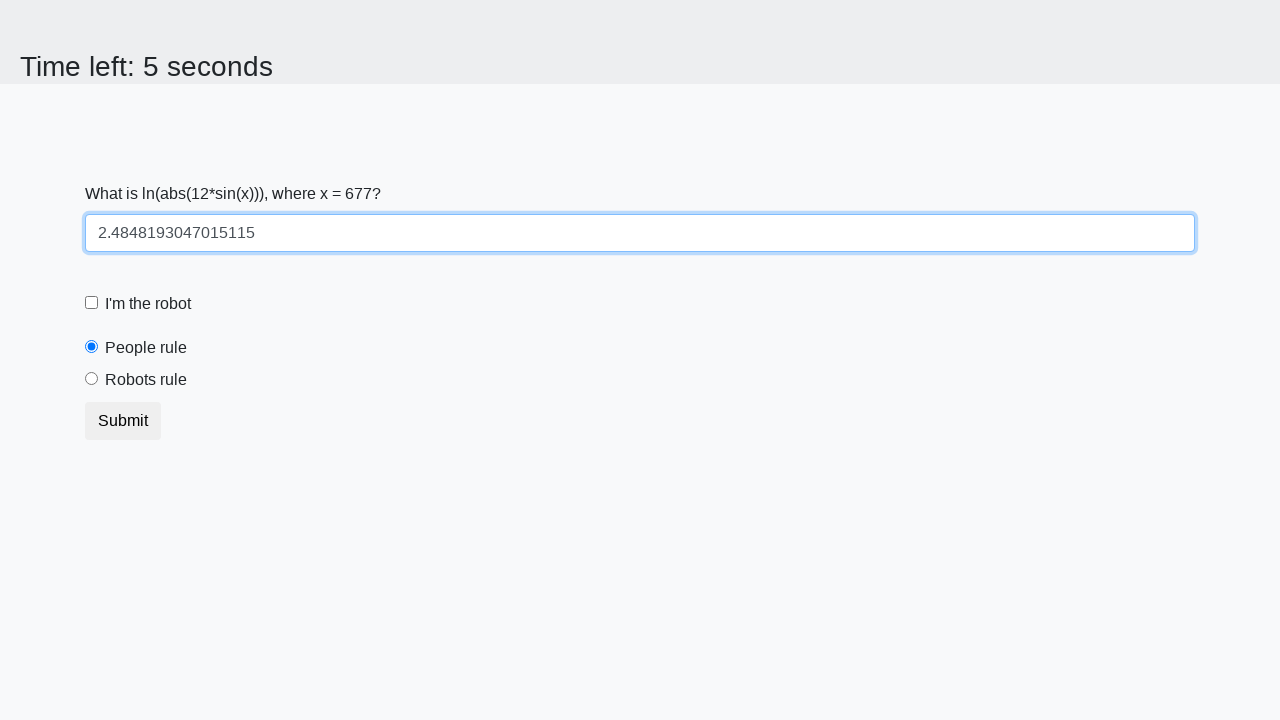

Verified robots radio is not checked
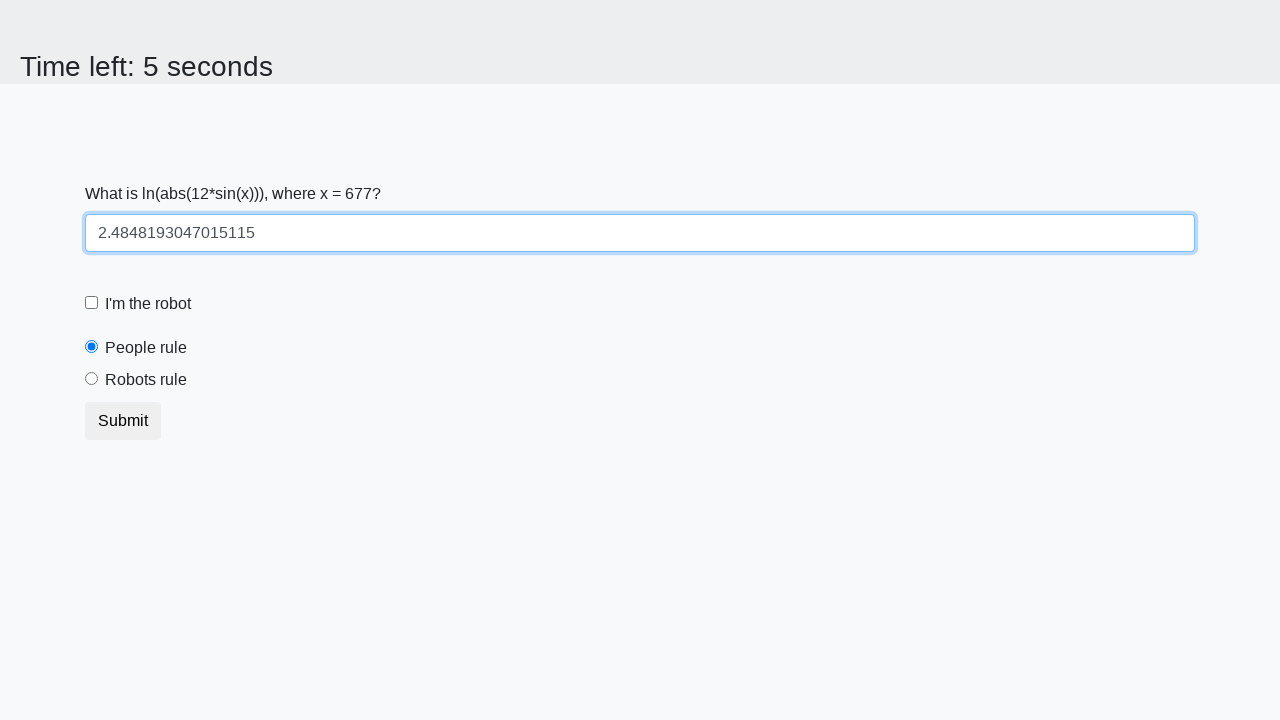

Clicked submit button to submit the form at (123, 421) on button.btn
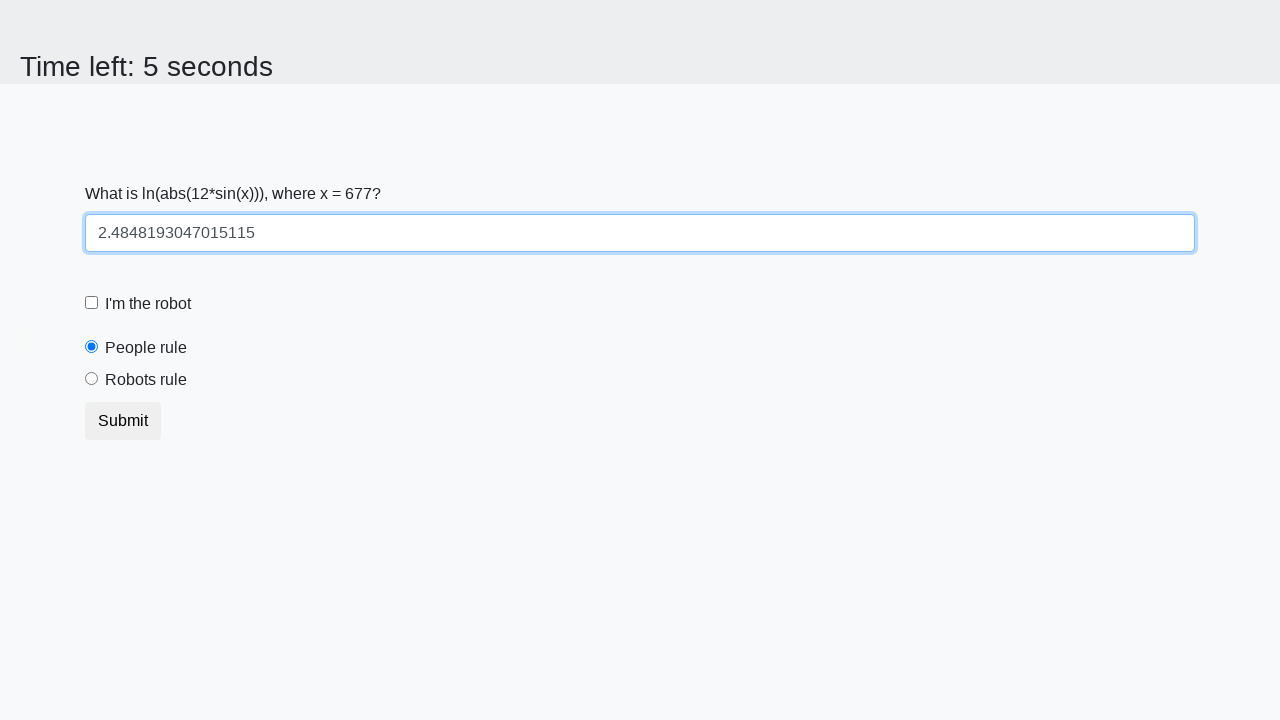

Waited 1000ms for form submission to complete
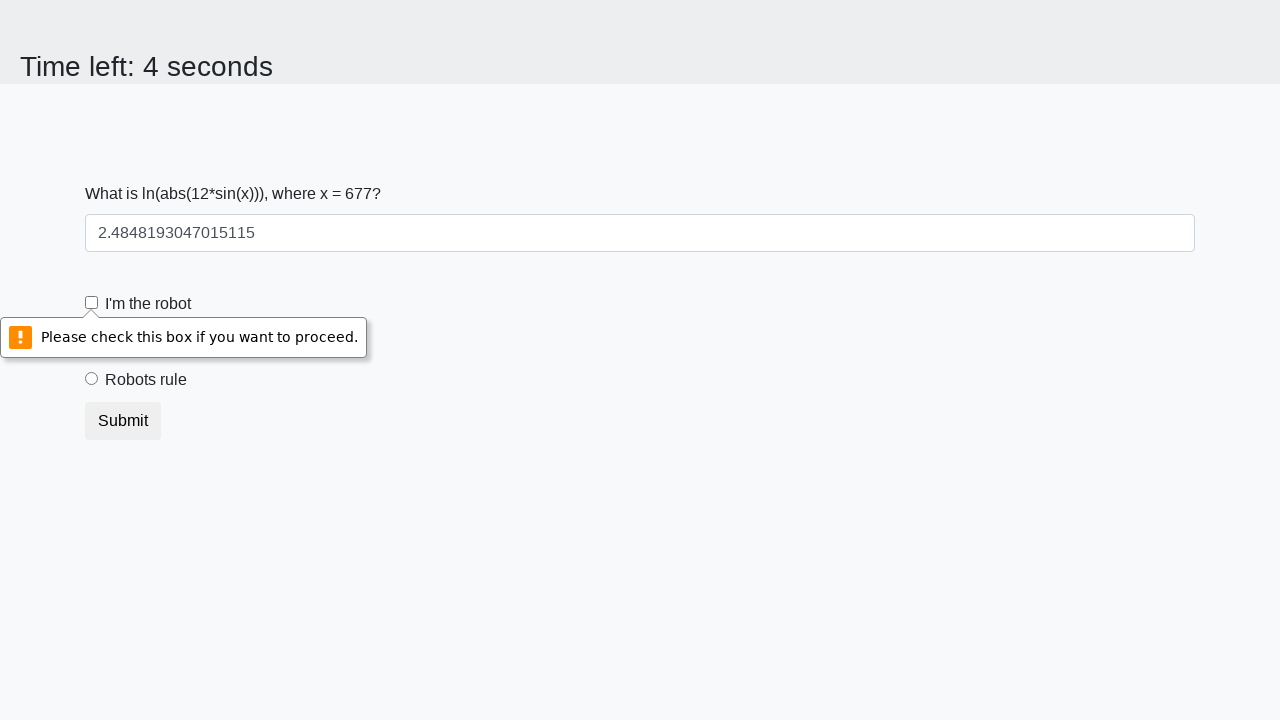

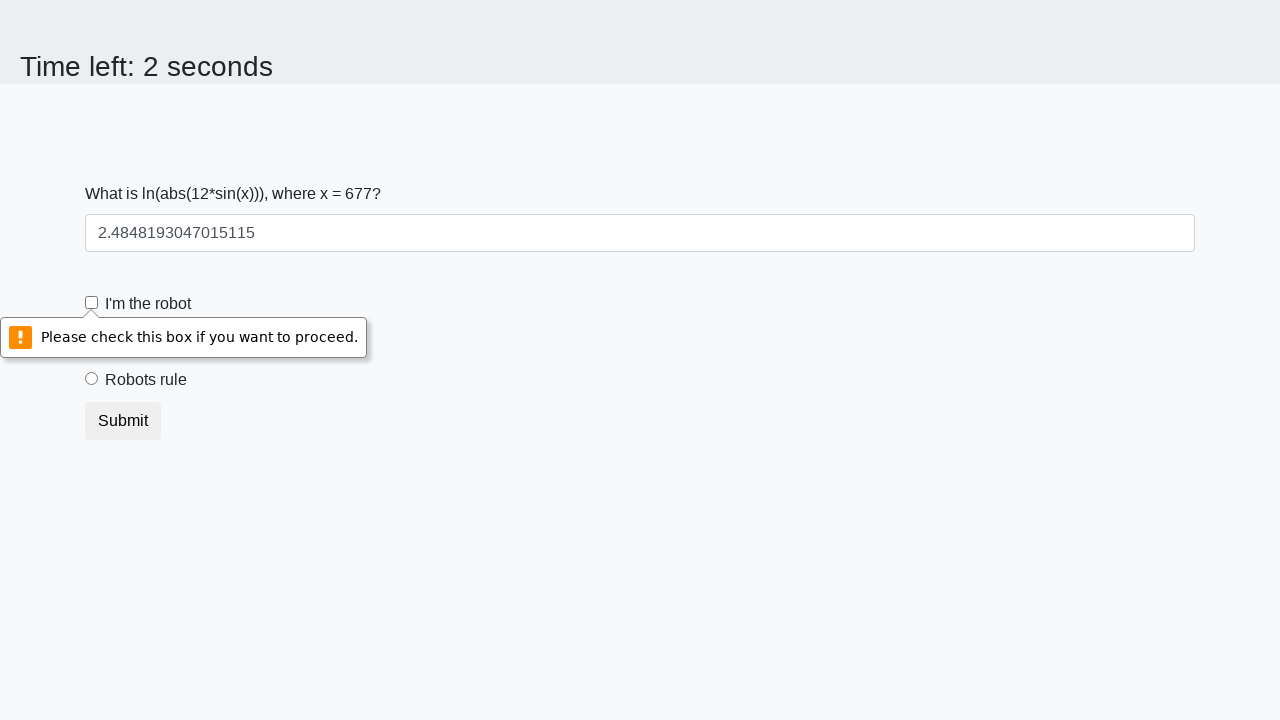